Tests JavaScript confirm alert by clicking the confirm button and dismissing the dialog

Starting URL: https://the-internet.herokuapp.com/javascript_alerts

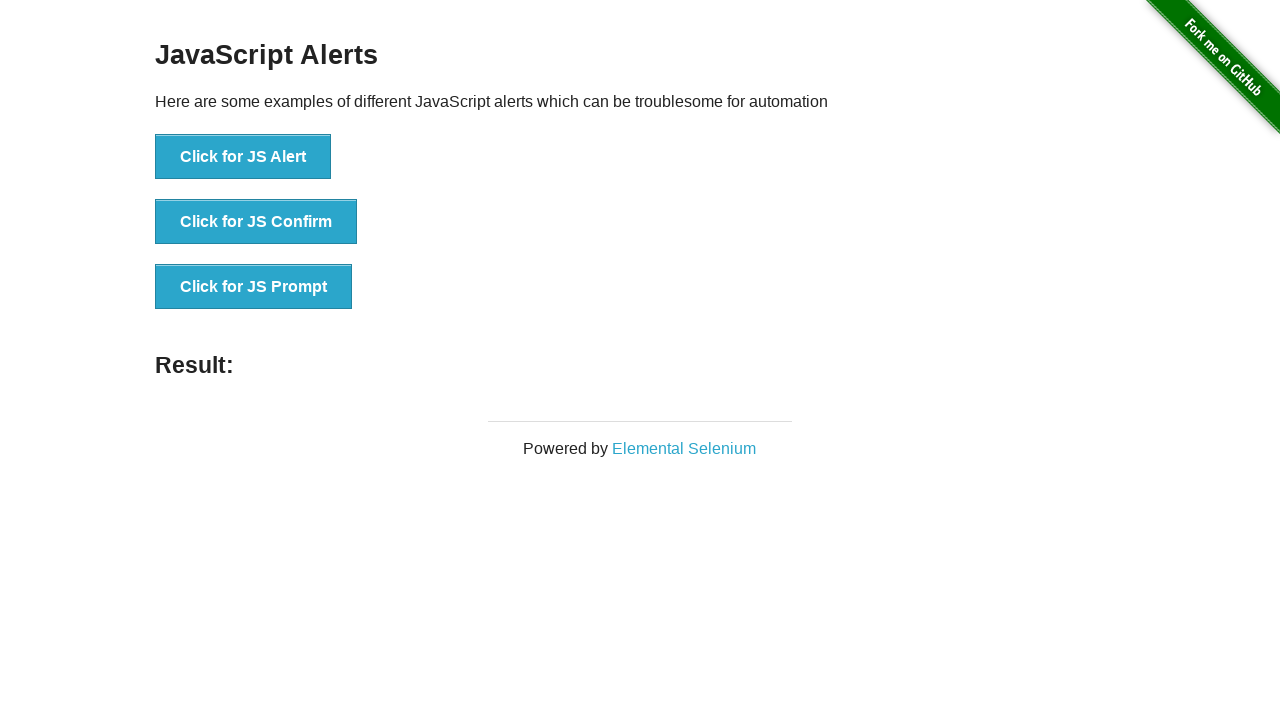

Set up dialog handler to dismiss confirm dialogs
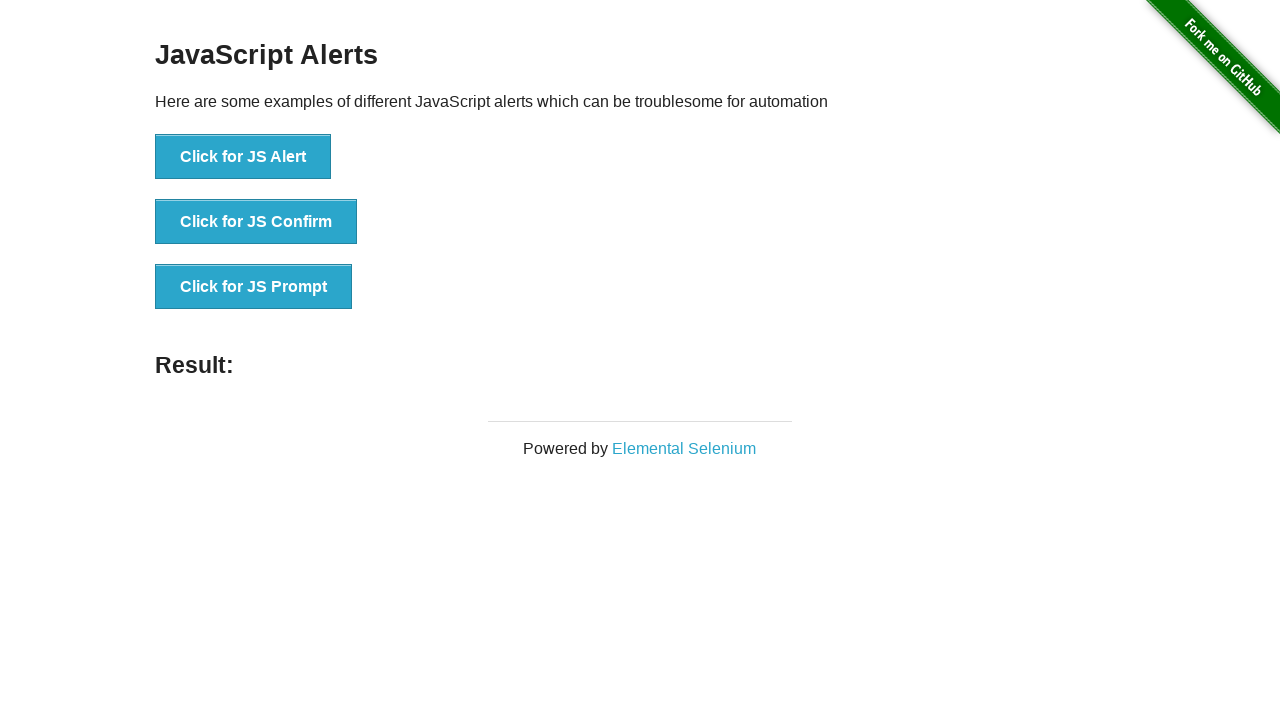

Clicked the 'Click for JS Confirm' button at (256, 222) on xpath=//button[text()='Click for JS Confirm']
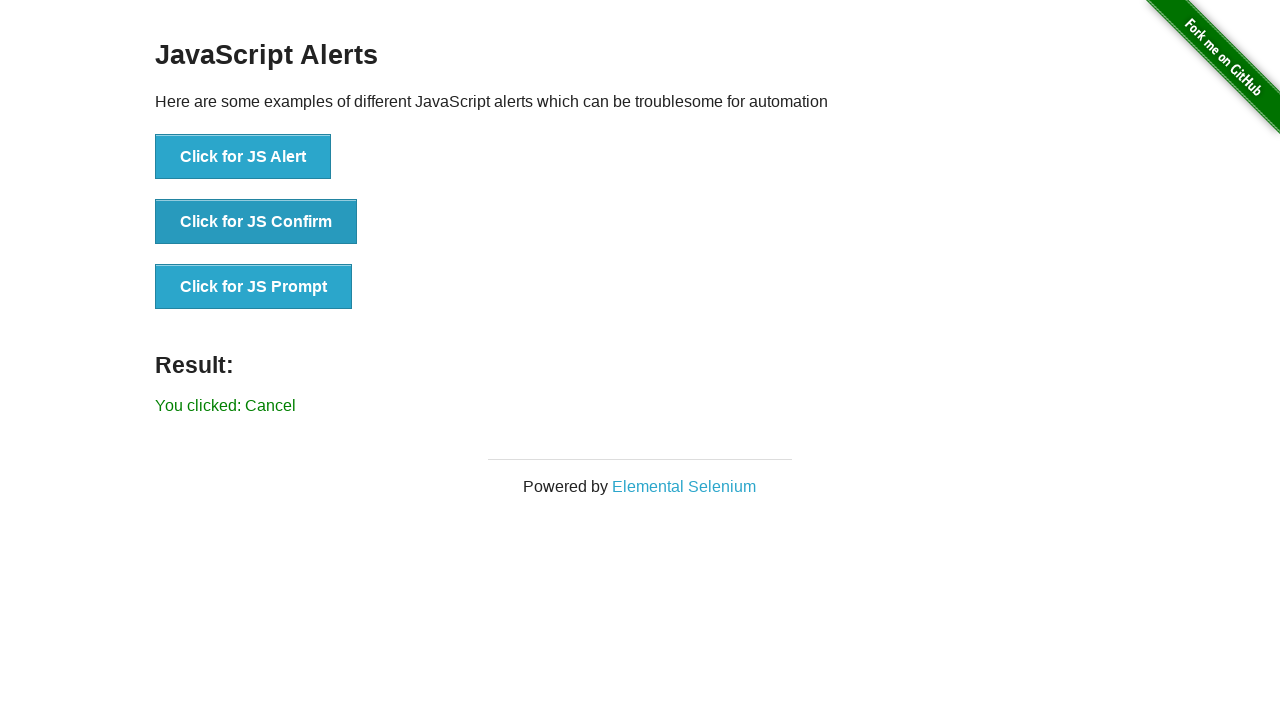

Confirmed the result message 'You clicked: Cancel' appeared after dismissing the dialog
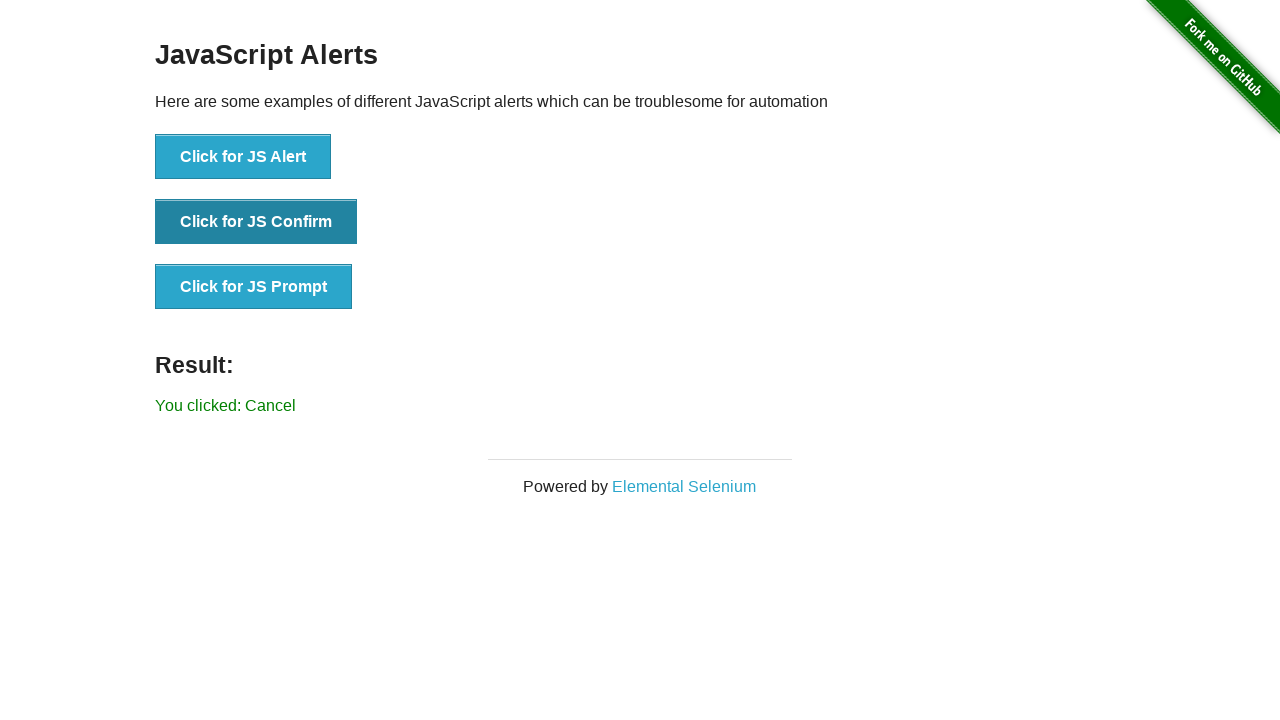

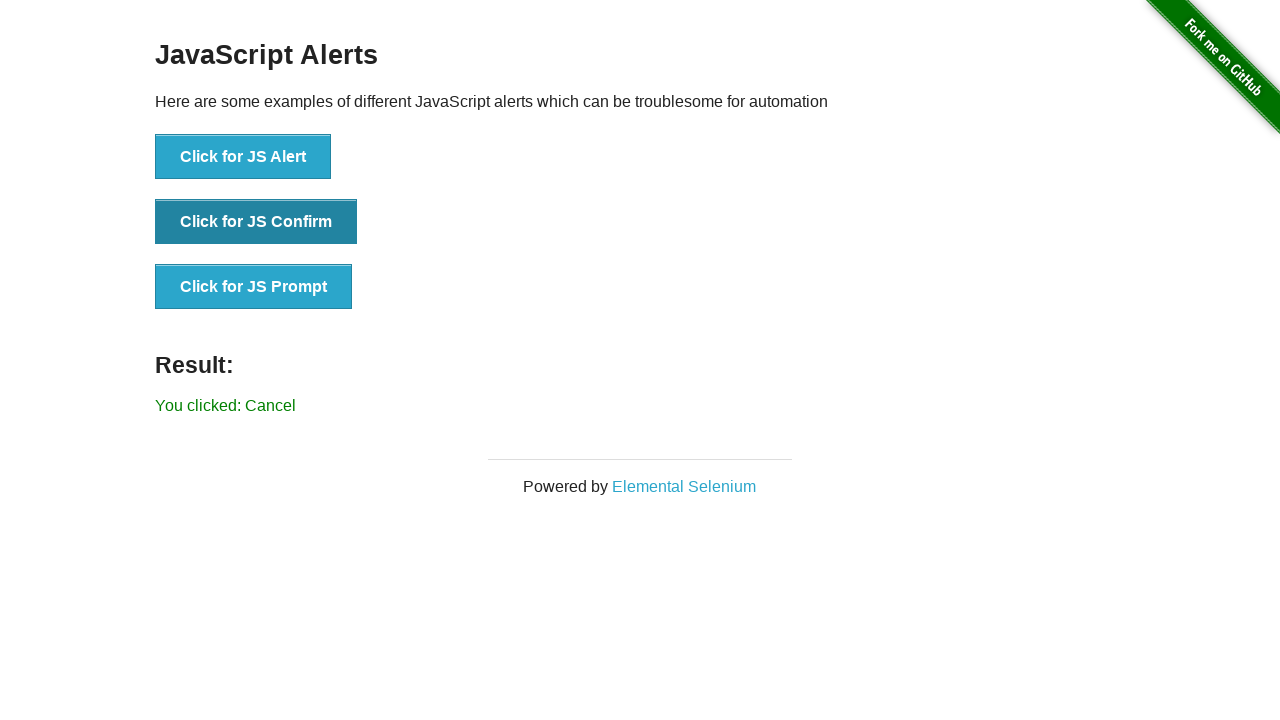